Tests filtering to display only completed items by clicking the Completed filter link.

Starting URL: https://demo.playwright.dev/todomvc

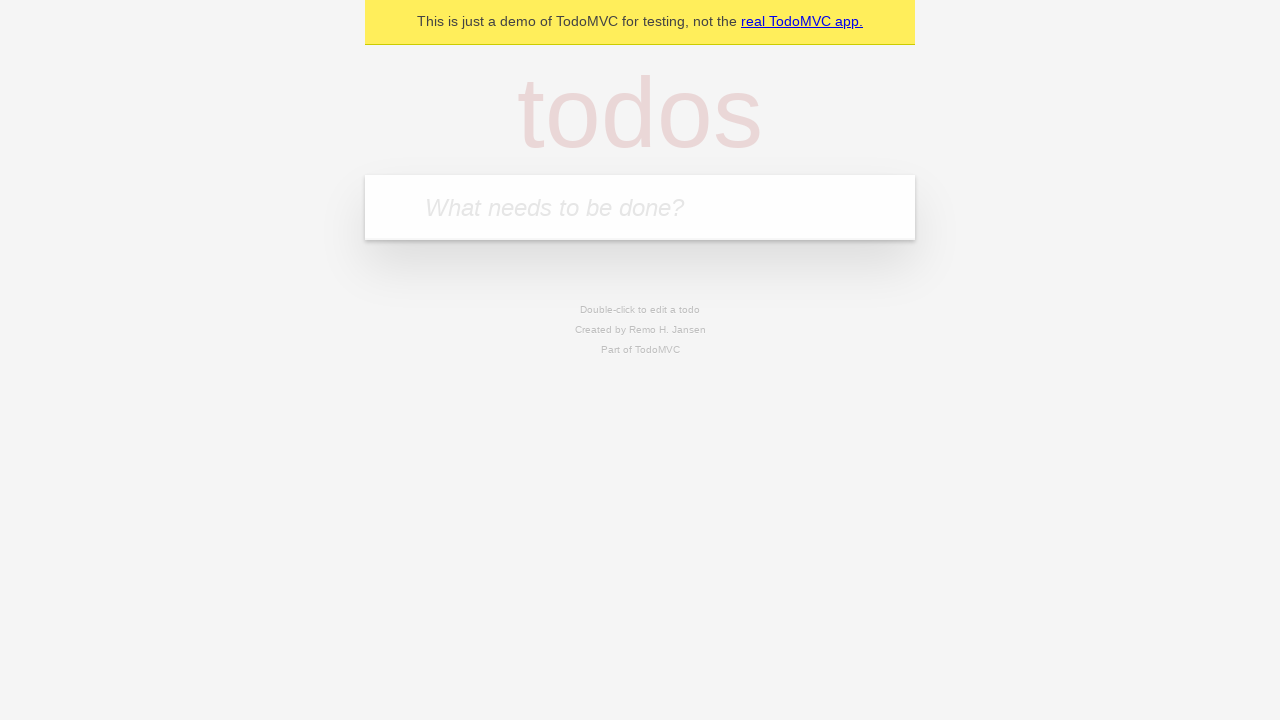

Filled todo input with 'buy some cheese' on internal:attr=[placeholder="What needs to be done?"i]
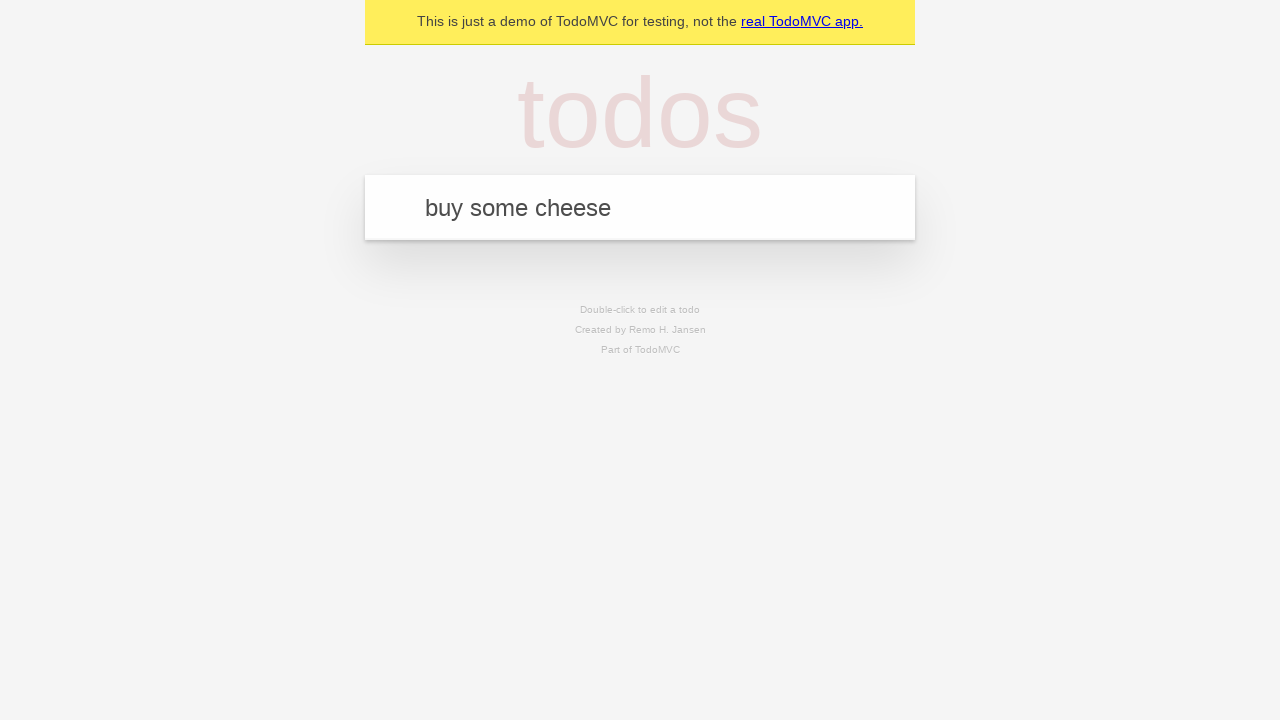

Pressed Enter to add first todo 'buy some cheese' on internal:attr=[placeholder="What needs to be done?"i]
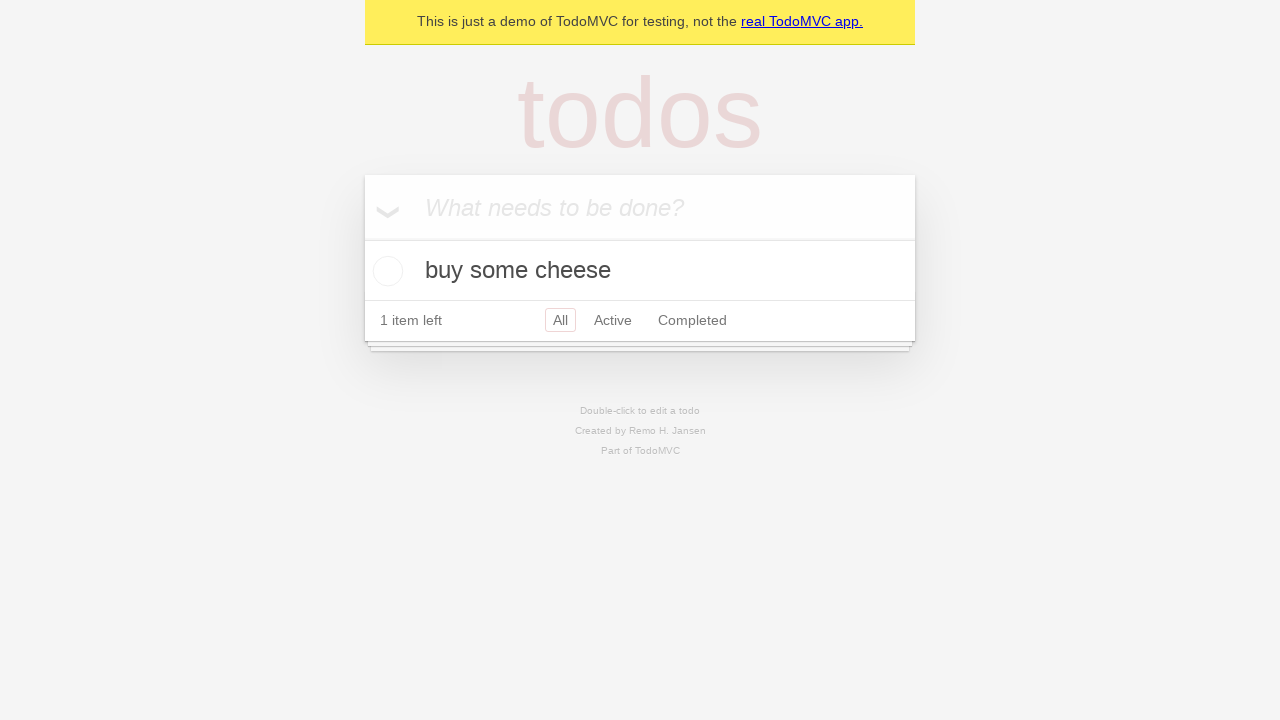

Filled todo input with 'feed the cat' on internal:attr=[placeholder="What needs to be done?"i]
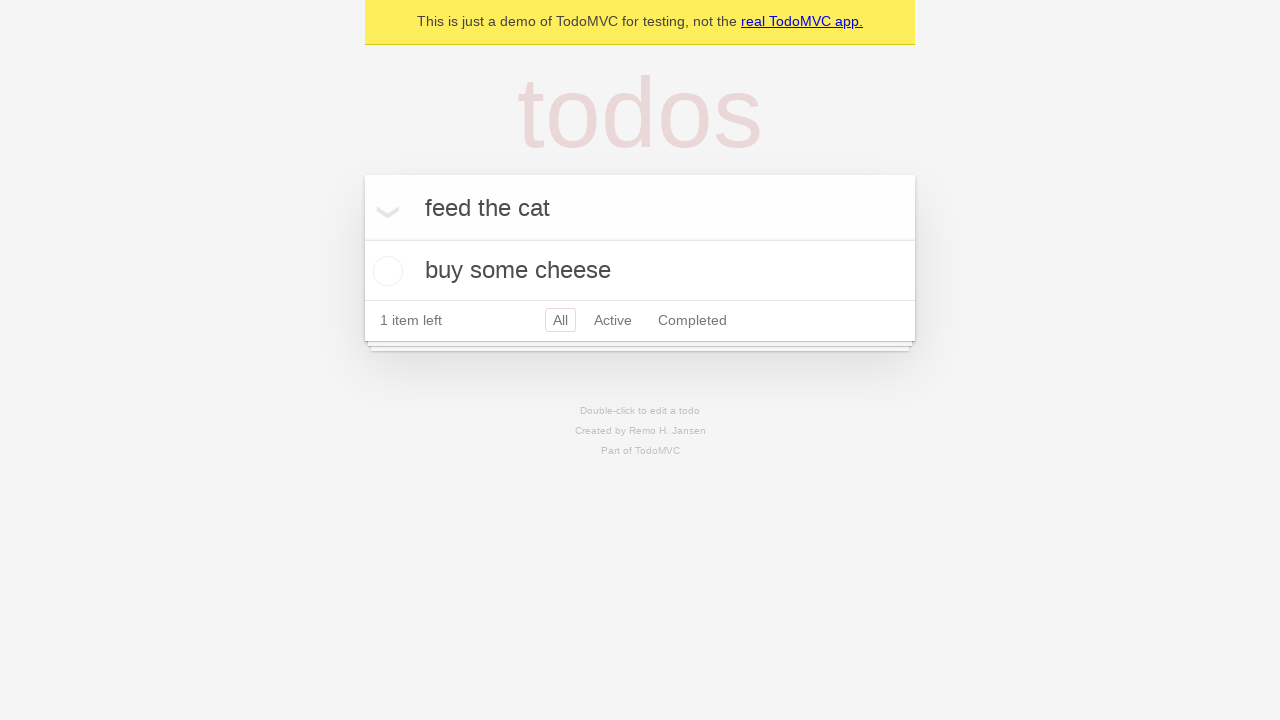

Pressed Enter to add second todo 'feed the cat' on internal:attr=[placeholder="What needs to be done?"i]
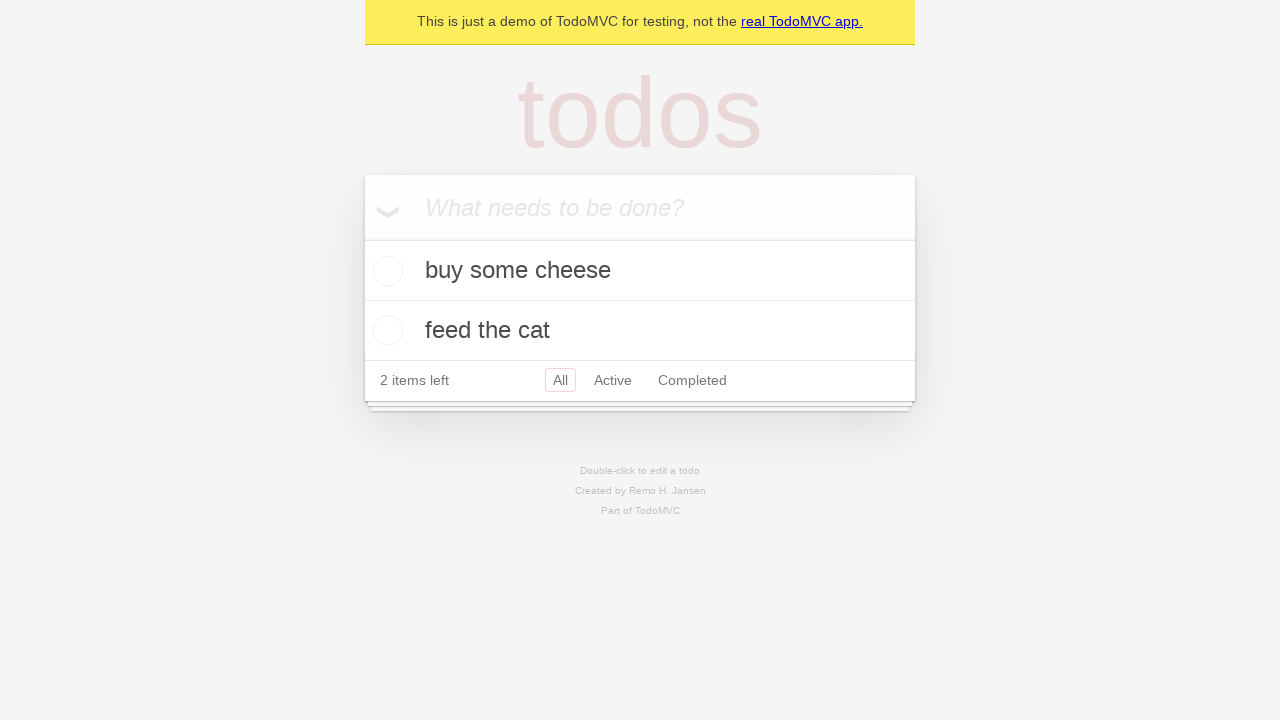

Filled todo input with 'book a doctors appointment' on internal:attr=[placeholder="What needs to be done?"i]
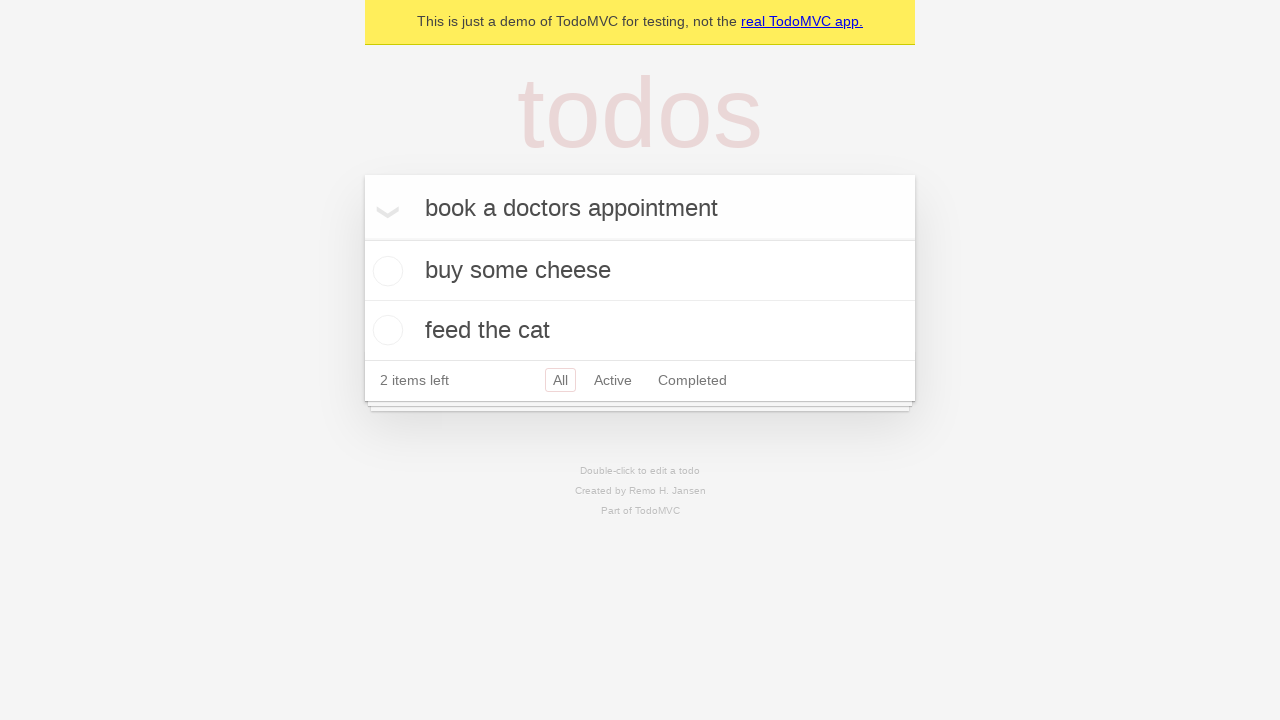

Pressed Enter to add third todo 'book a doctors appointment' on internal:attr=[placeholder="What needs to be done?"i]
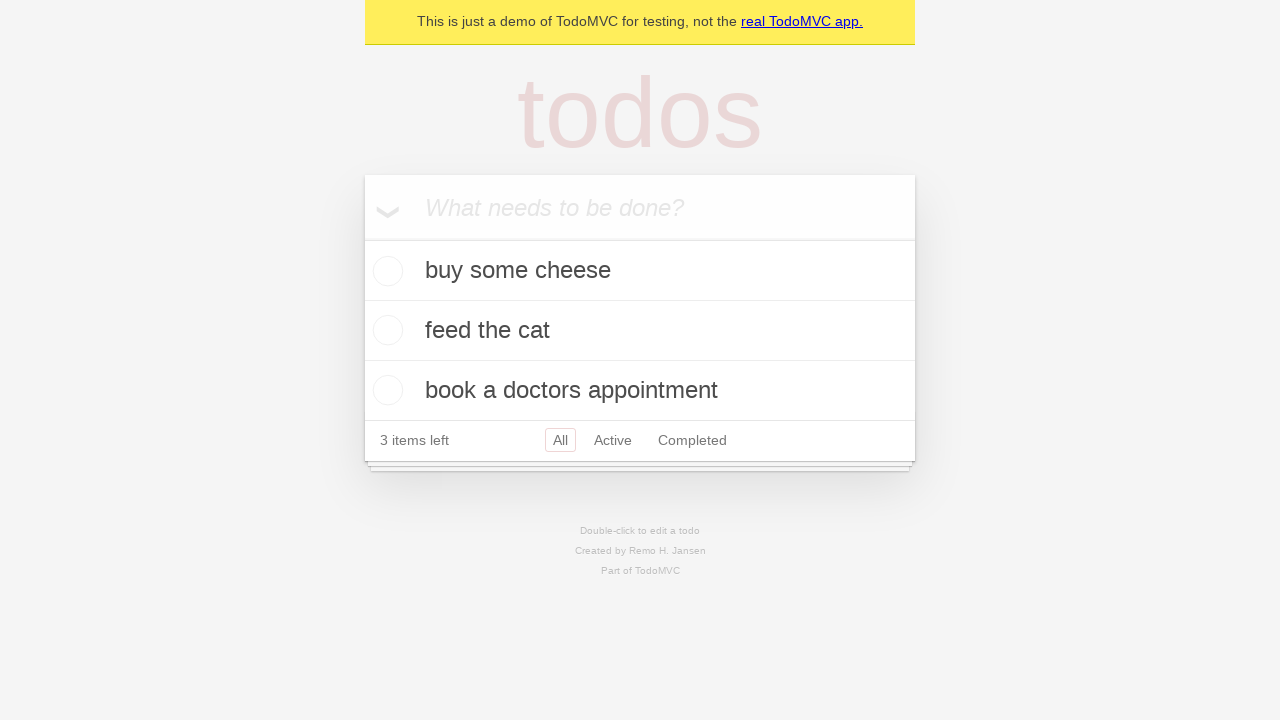

Checked the checkbox for the second todo item 'feed the cat' at (385, 330) on internal:testid=[data-testid="todo-item"s] >> nth=1 >> internal:role=checkbox
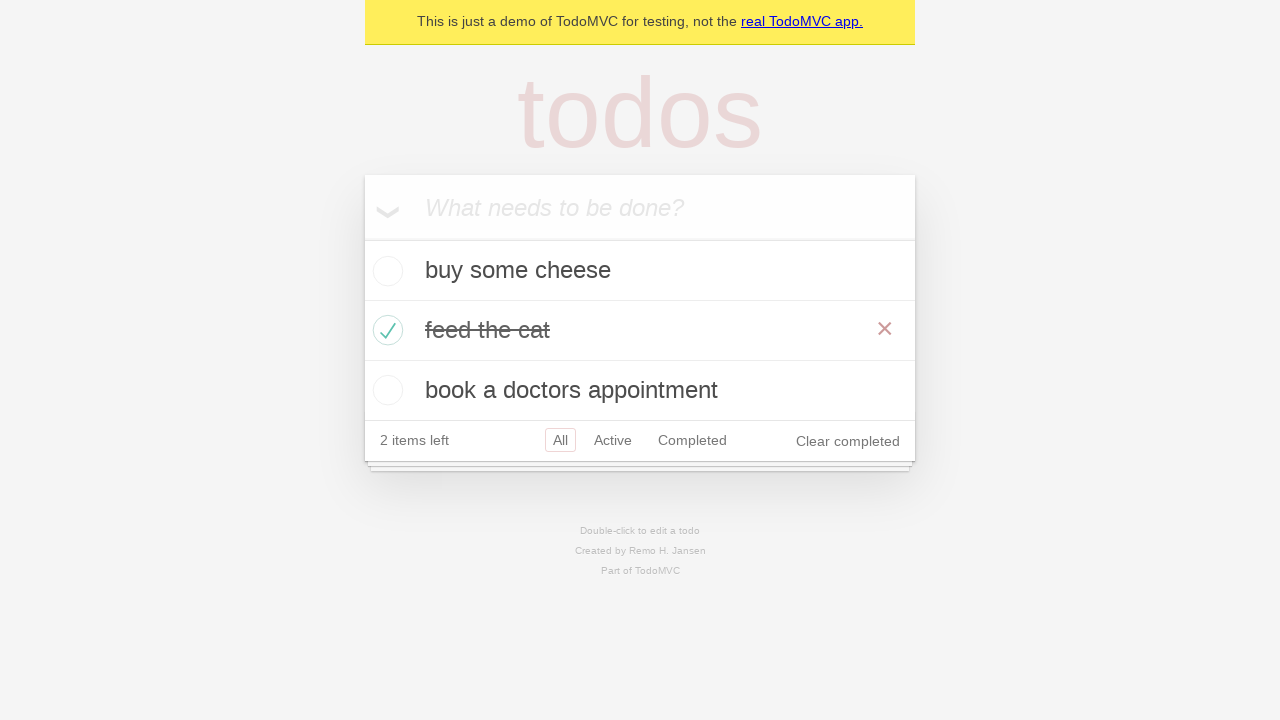

Clicked the Completed filter link to display only completed items at (692, 440) on internal:role=link[name="Completed"i]
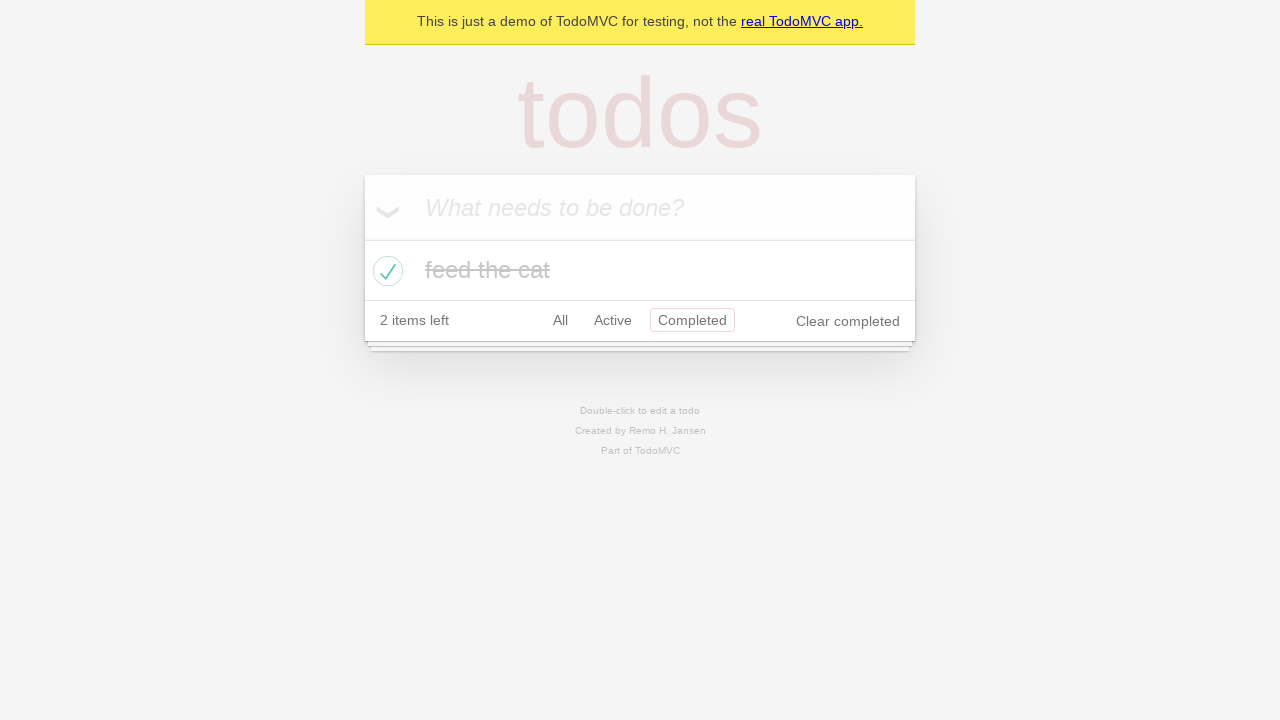

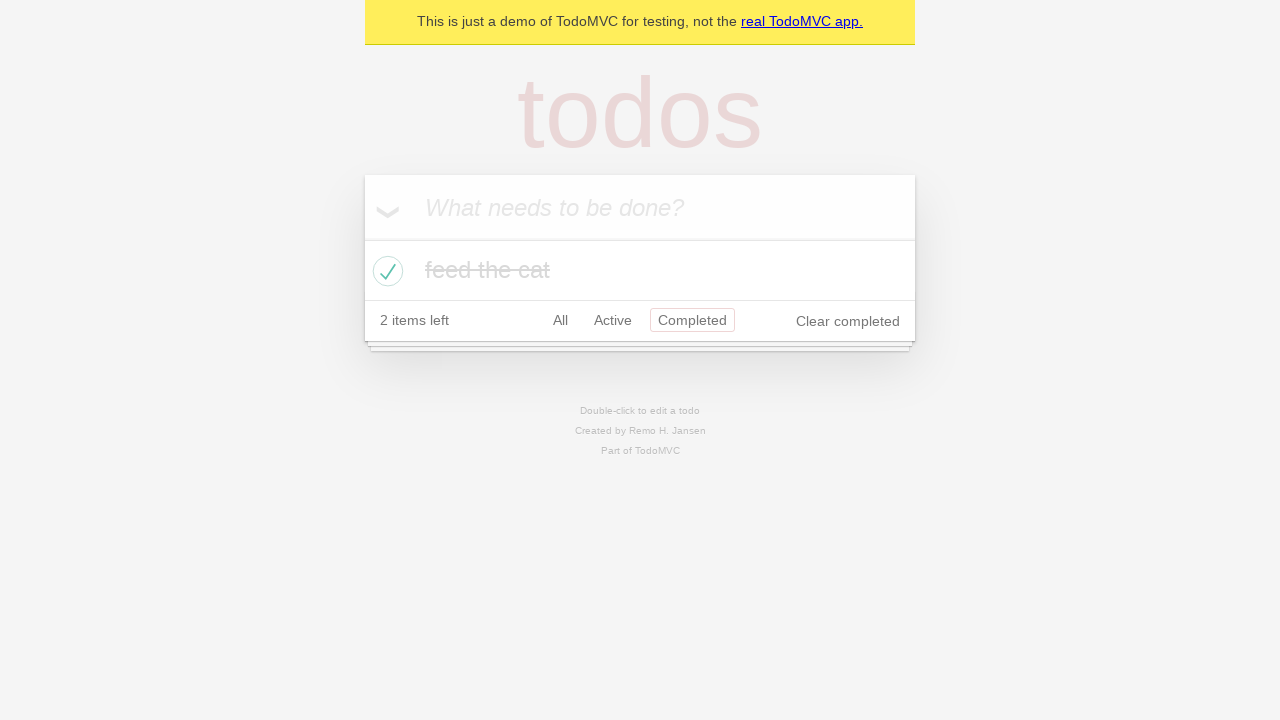